Tests login form validation by clicking the submit button with empty fields and verifying that an error message is displayed

Starting URL: https://sistema.gbsegurosbrasil.com/login/

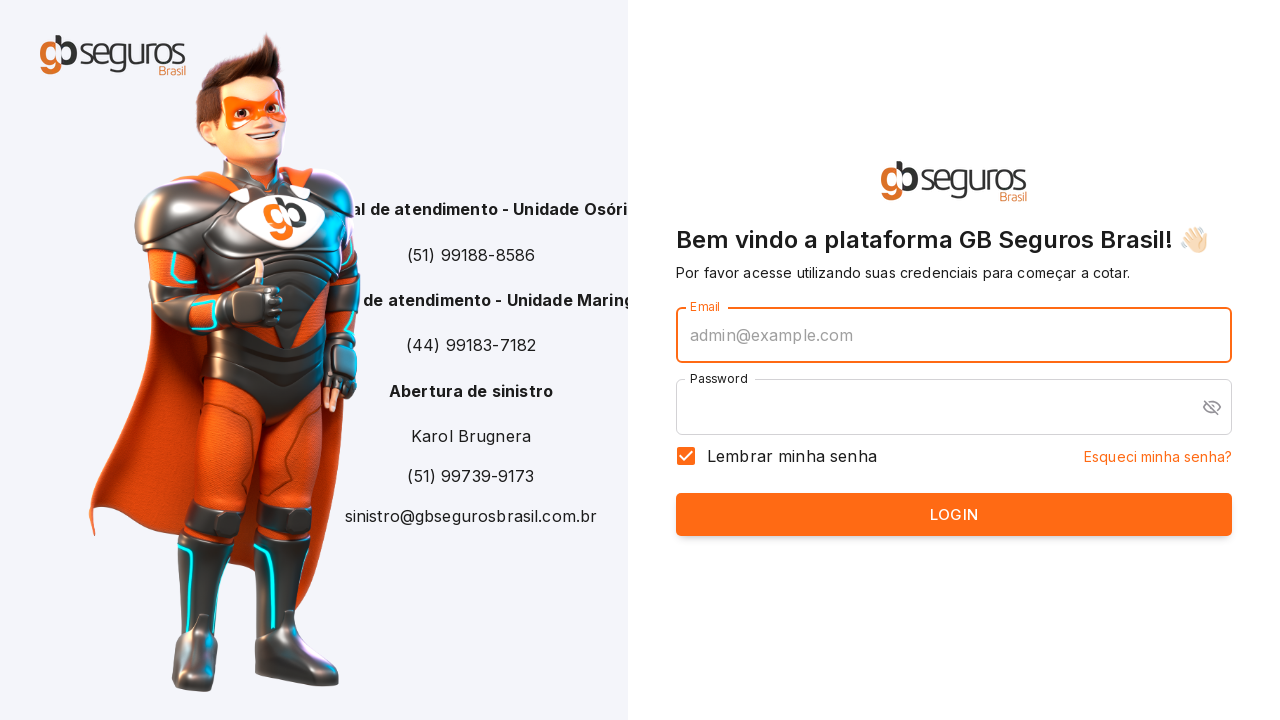

Clicked login button with empty fields at (954, 514) on xpath=//*[@id='__next']/div[1]/div/div/div[2]/div[2]/div/div/form/button
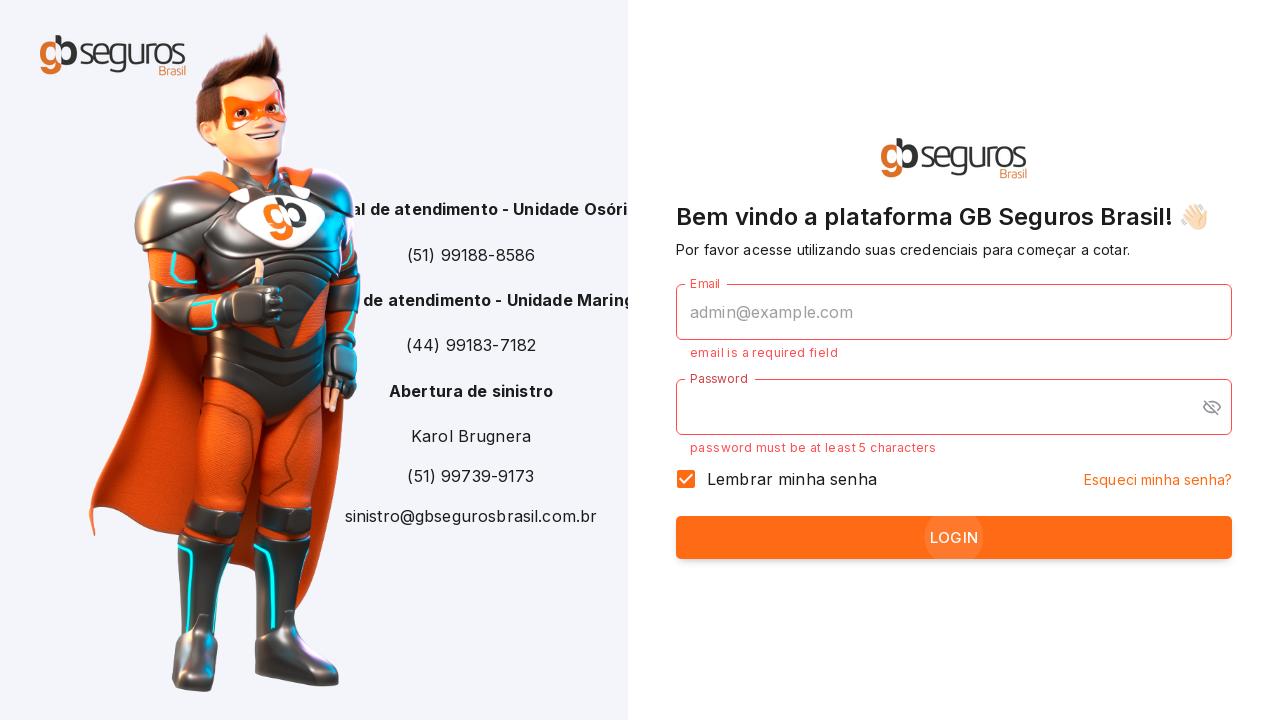

Error message selector loaded
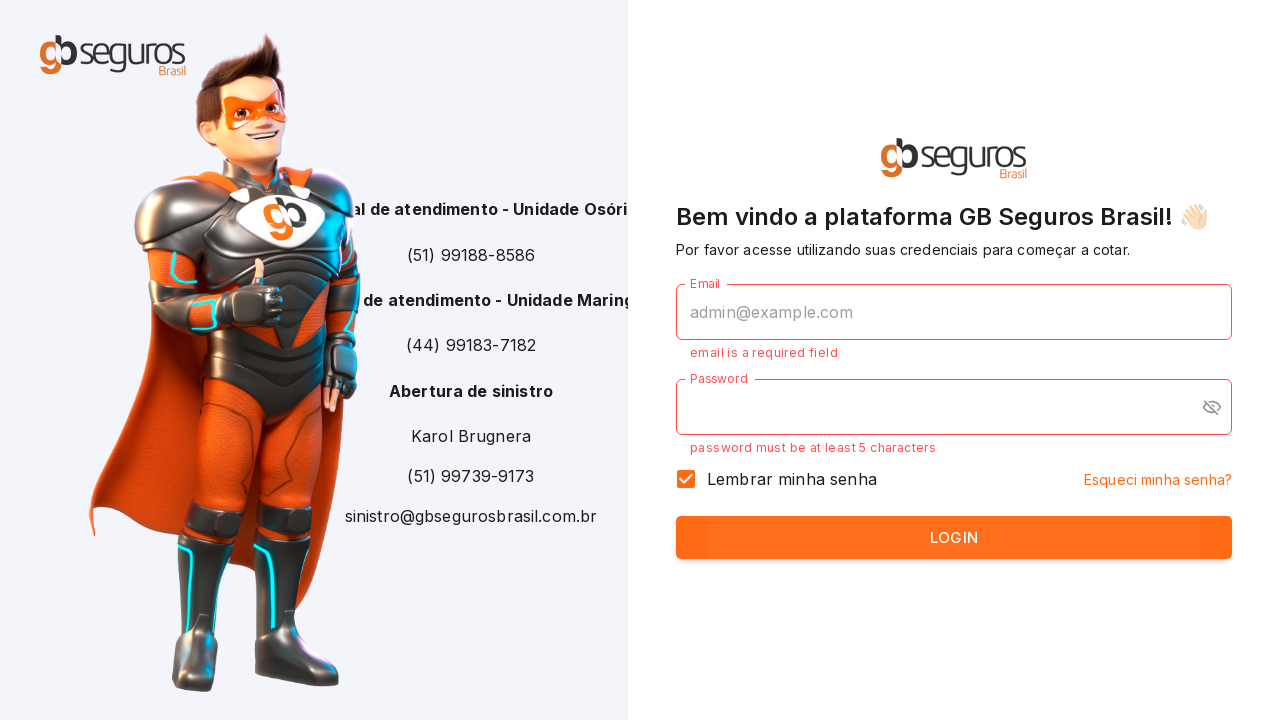

Retrieved error message element
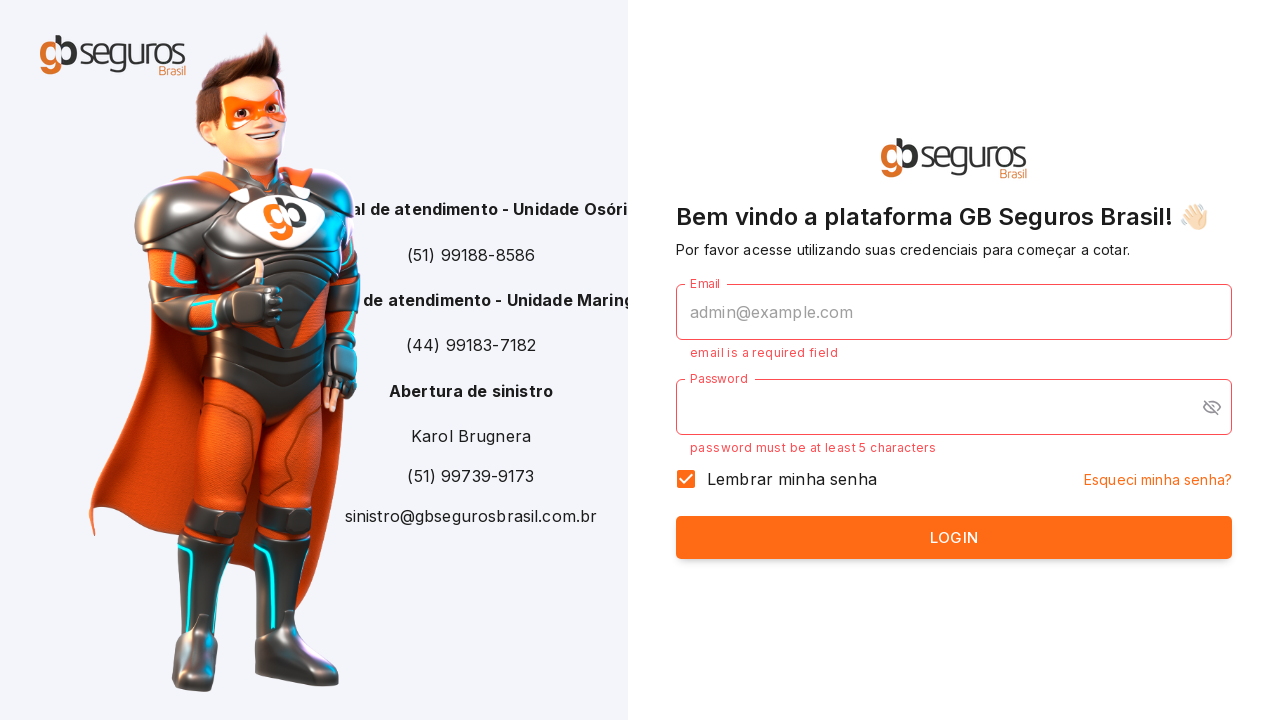

Verified error message is visible for empty fields validation
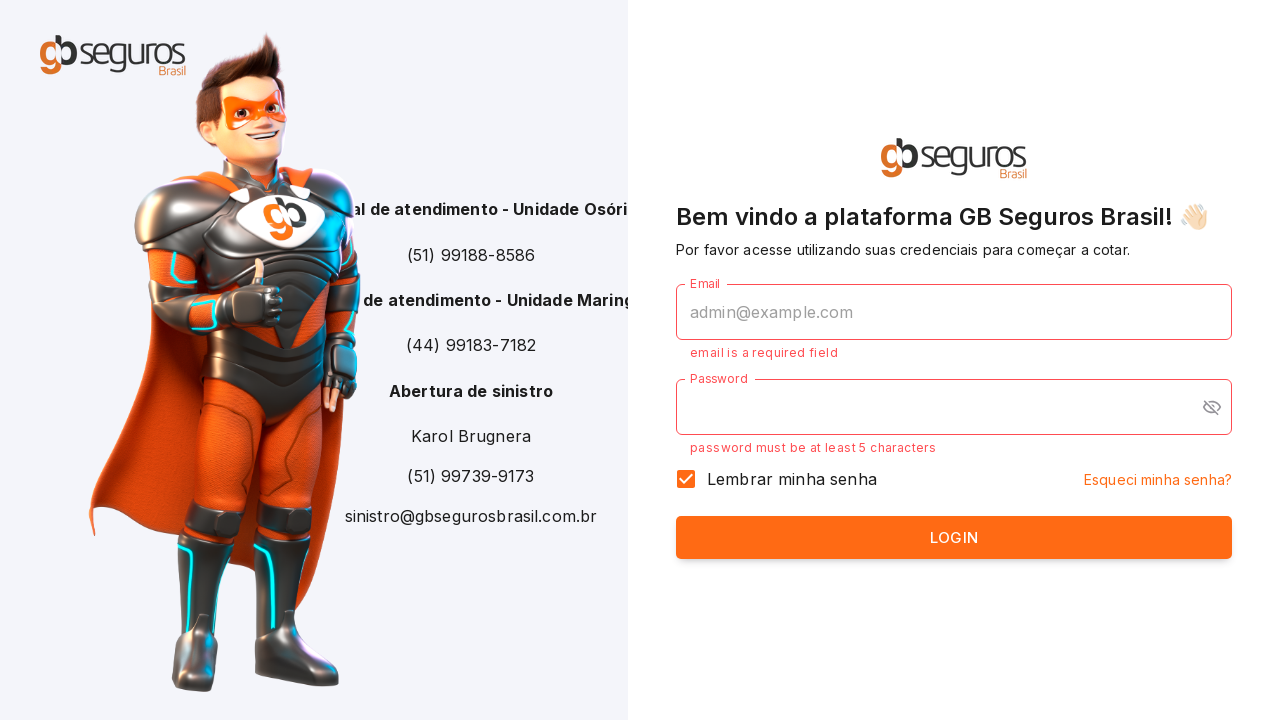

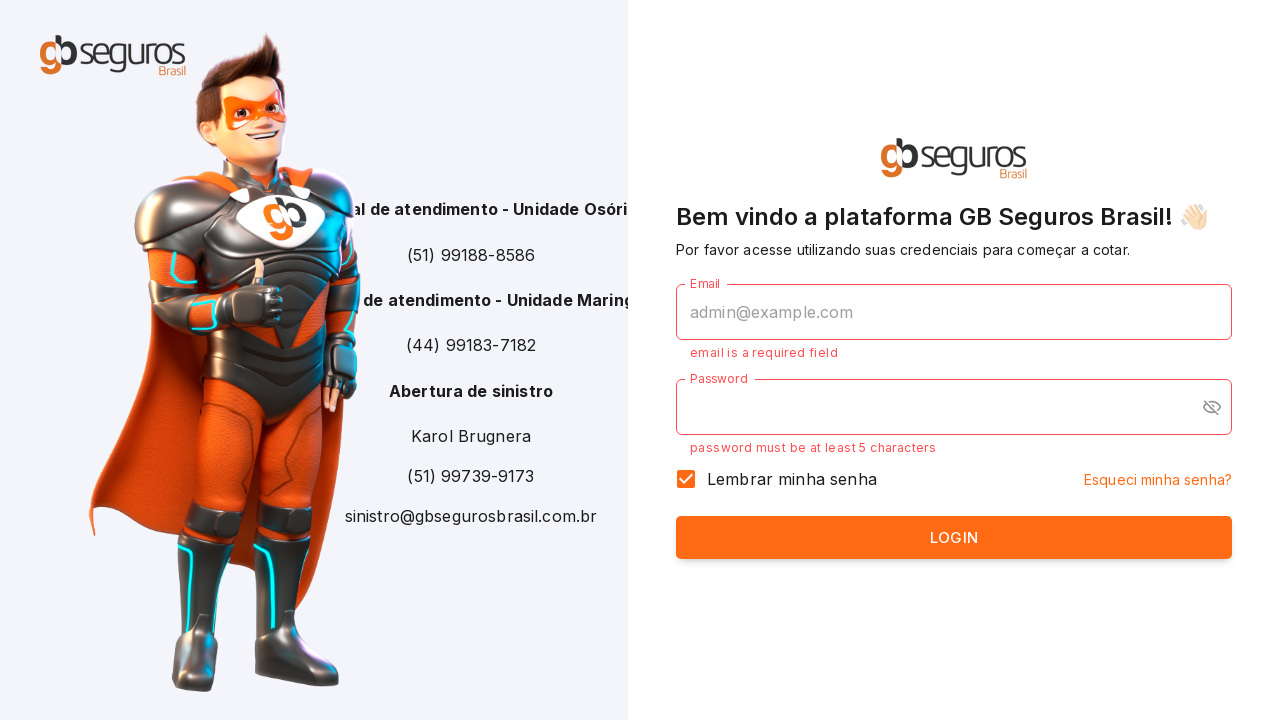